Tests different button click interactions including double-click, right-click (context click), and regular click, then verifies that corresponding success messages are displayed.

Starting URL: https://demoqa.com/buttons

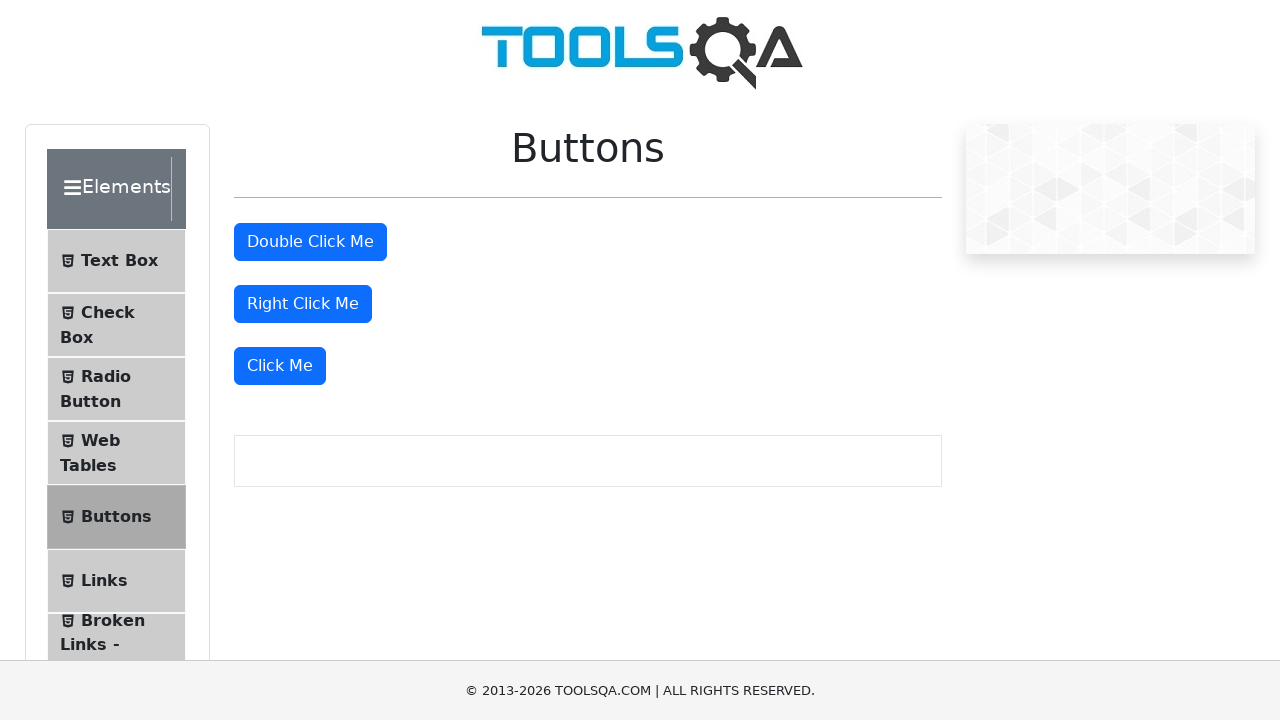

Double-clicked the double click button at (310, 242) on #doubleClickBtn
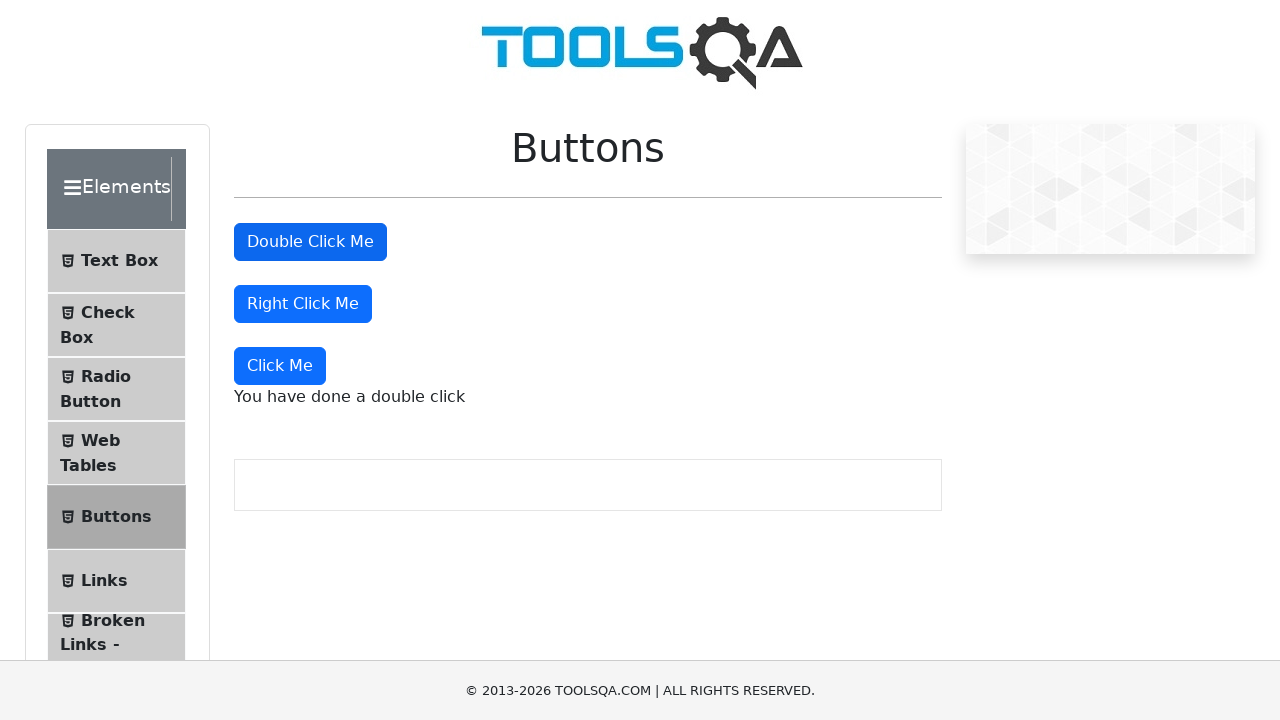

Right-clicked the right click button at (303, 304) on #rightClickBtn
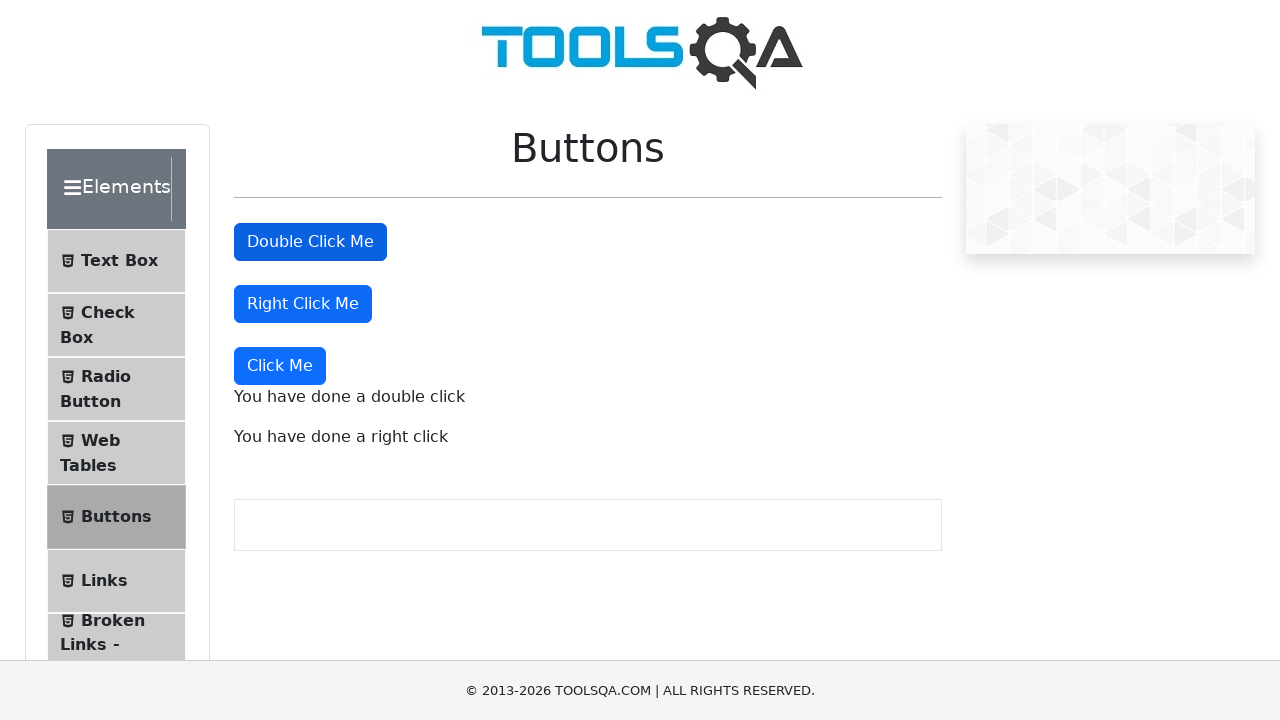

Clicked the regular click button at (280, 366) on button:has-text('Click Me'):not(#doubleClickBtn):not(#rightClickBtn)
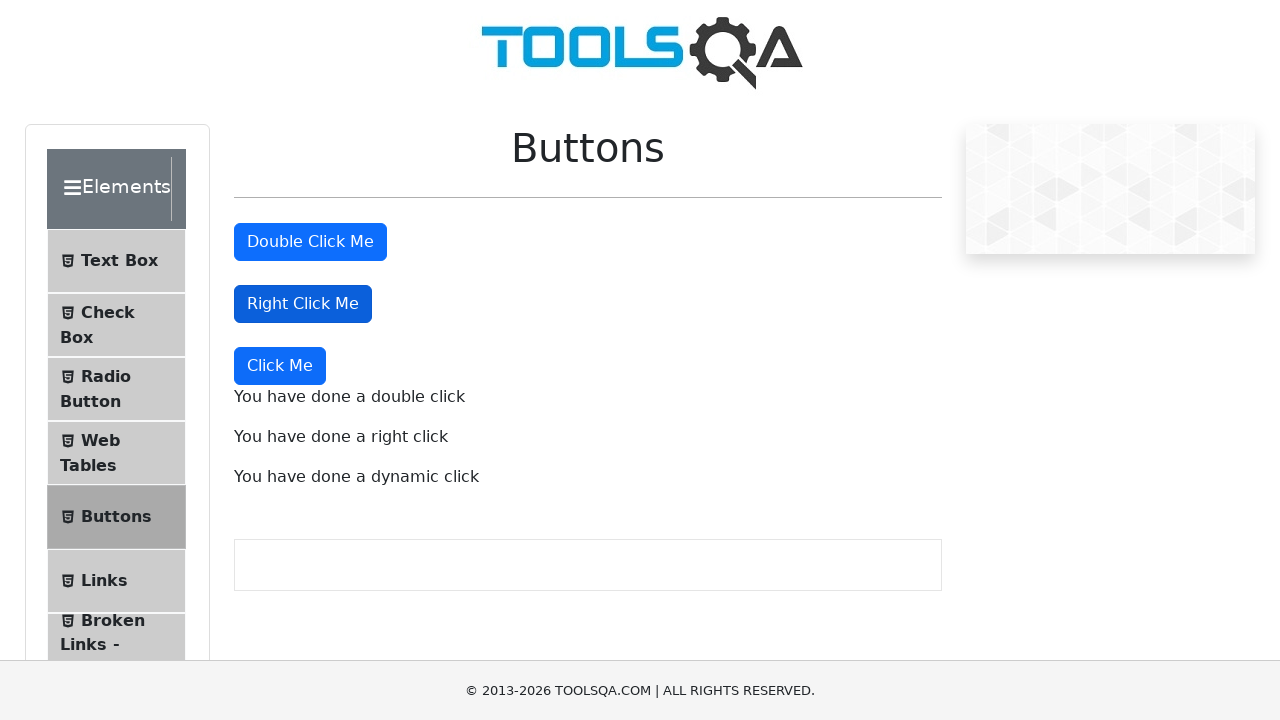

Double click success message appeared
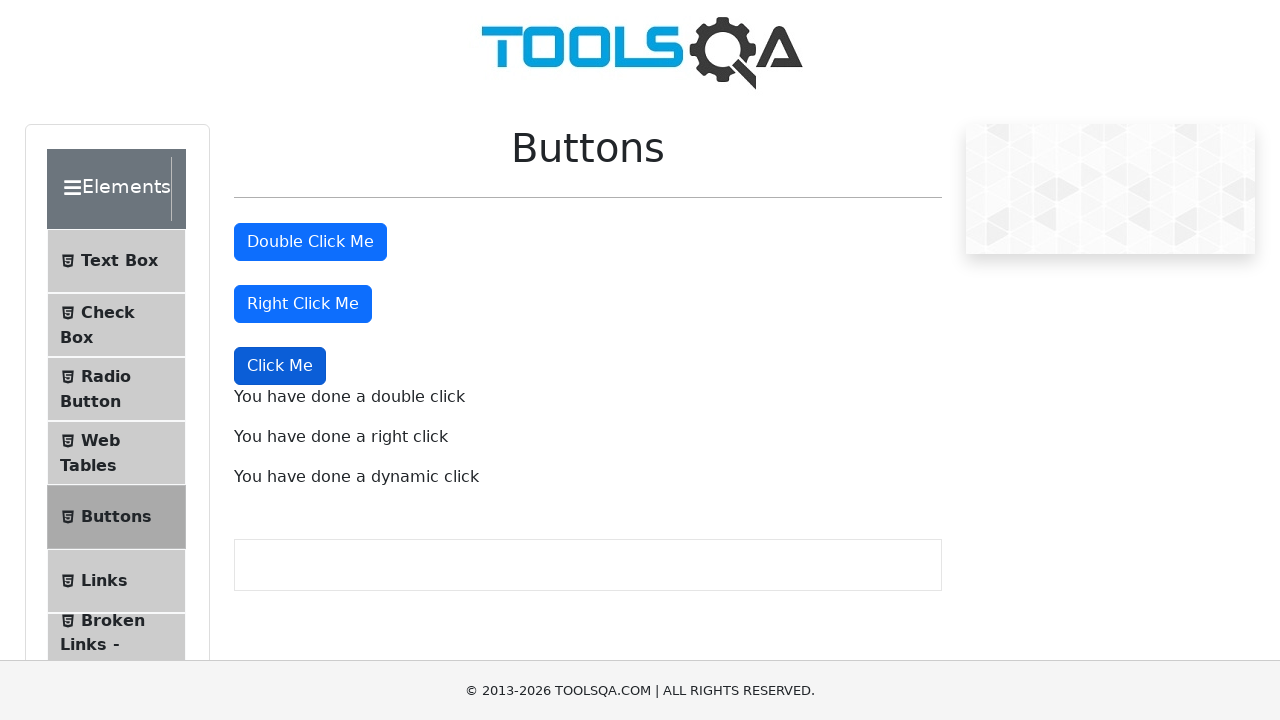

Right click success message appeared
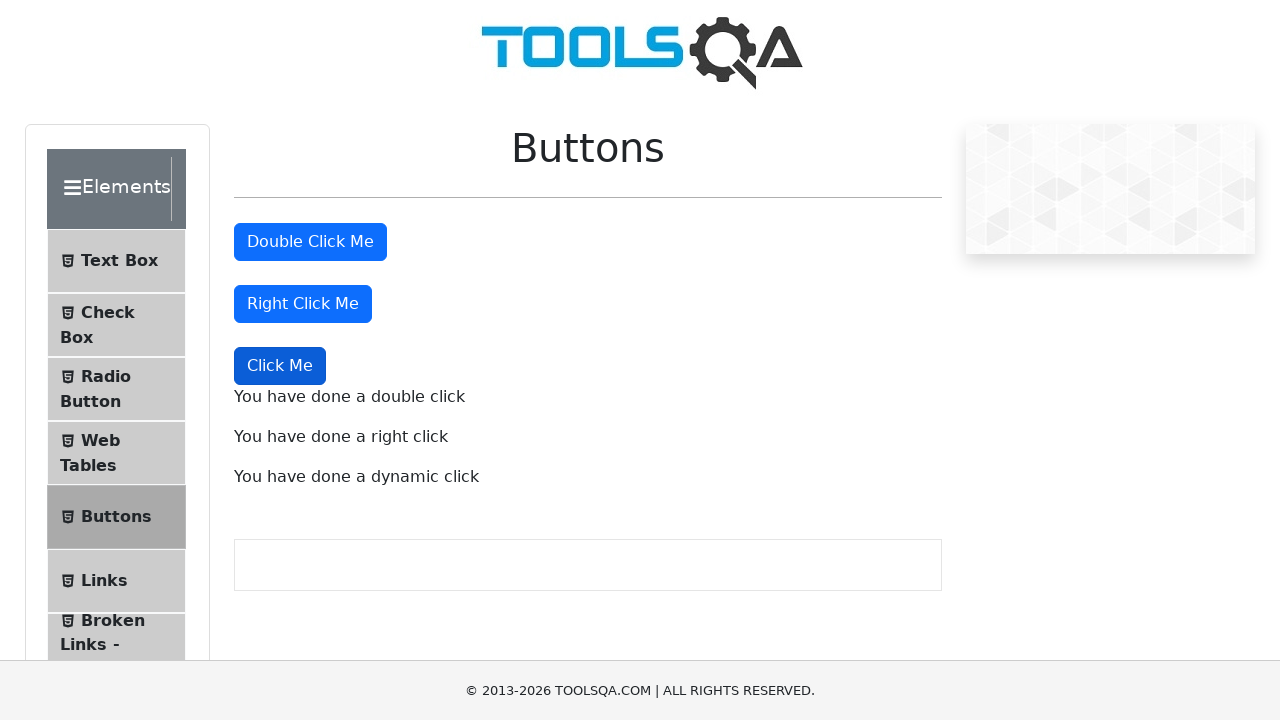

Dynamic click success message appeared
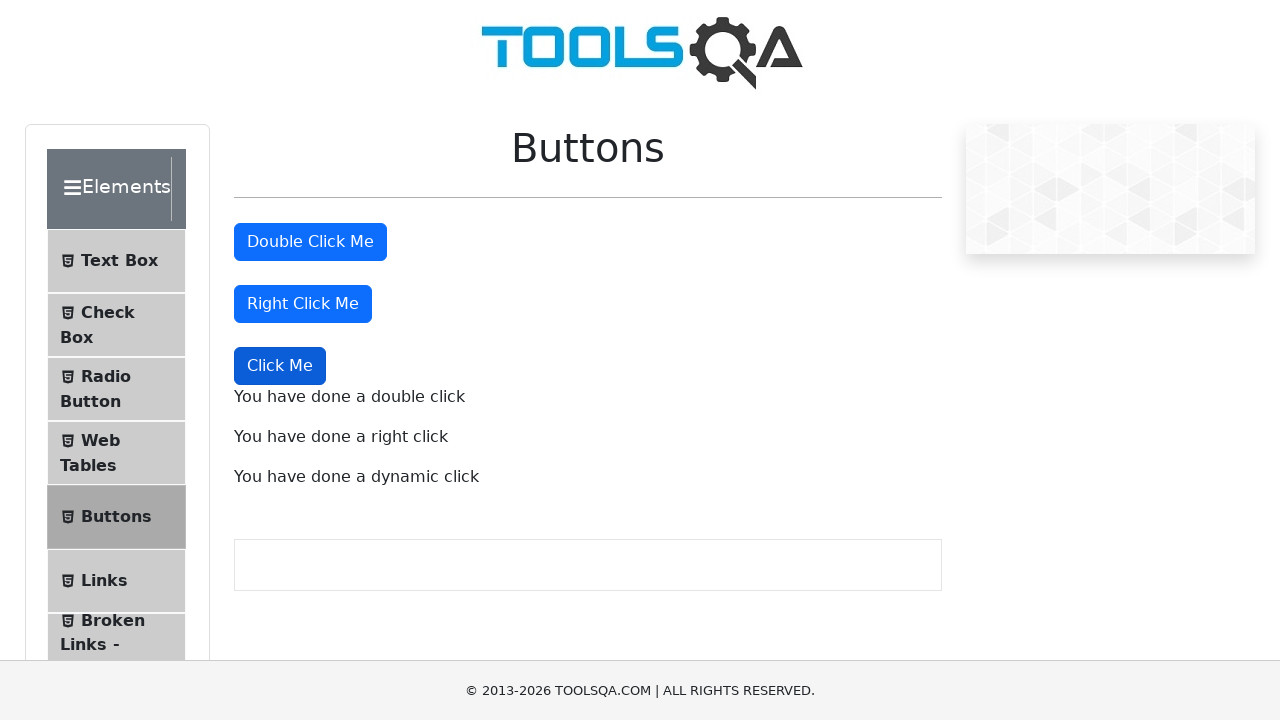

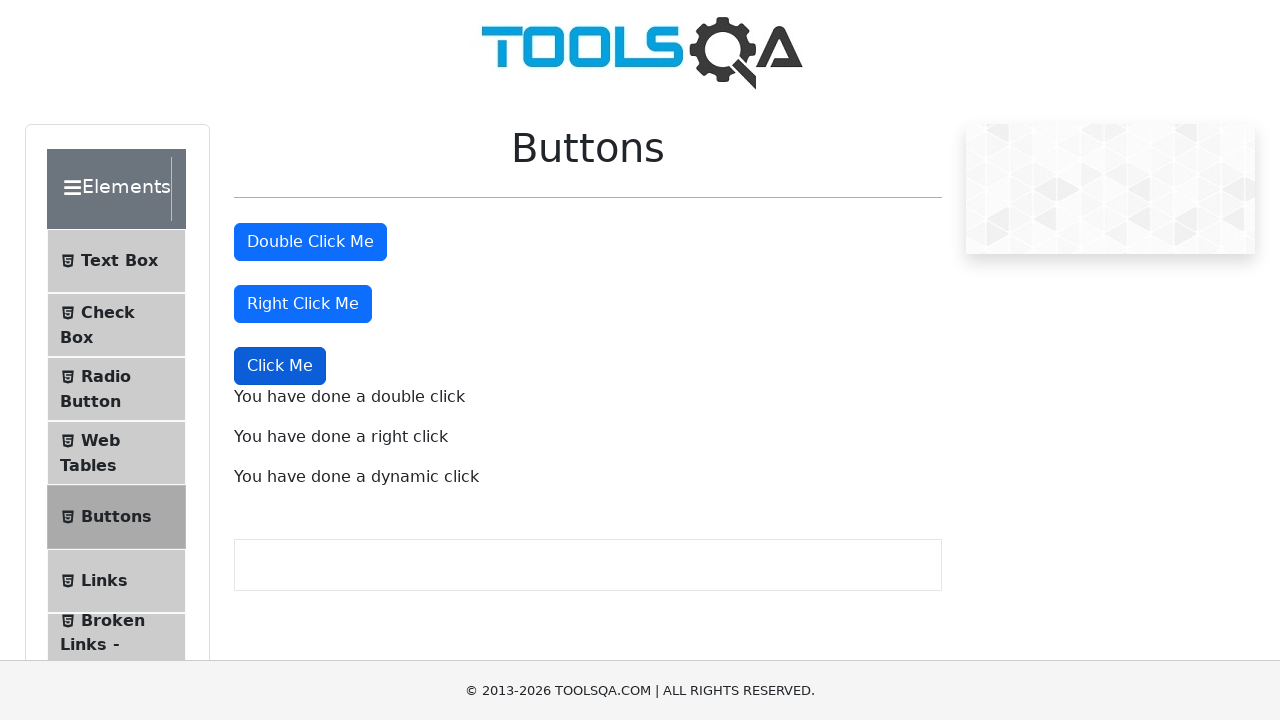